Tests browser navigation functionality by visiting FreeCRM, navigating to ESPN Cricinfo, then testing back, forward, and refresh navigation controls

Starting URL: https://www.freecrm.com/

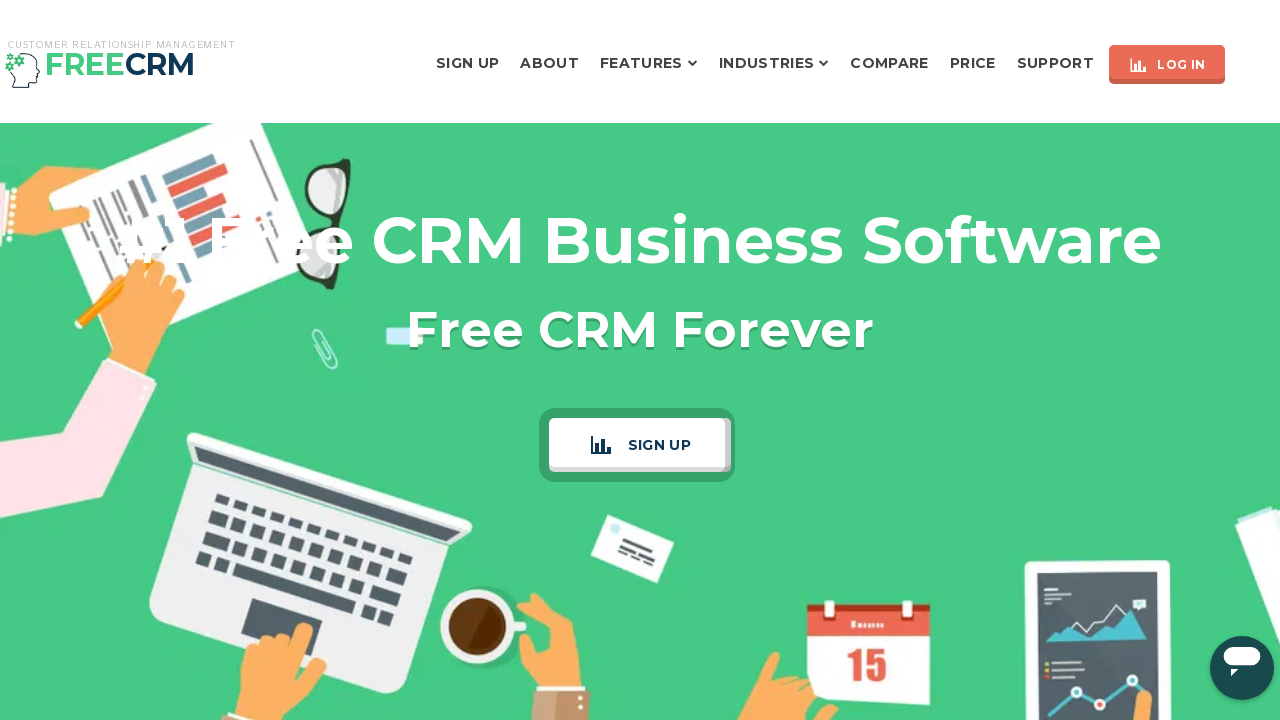

Navigated to ESPN Cricinfo
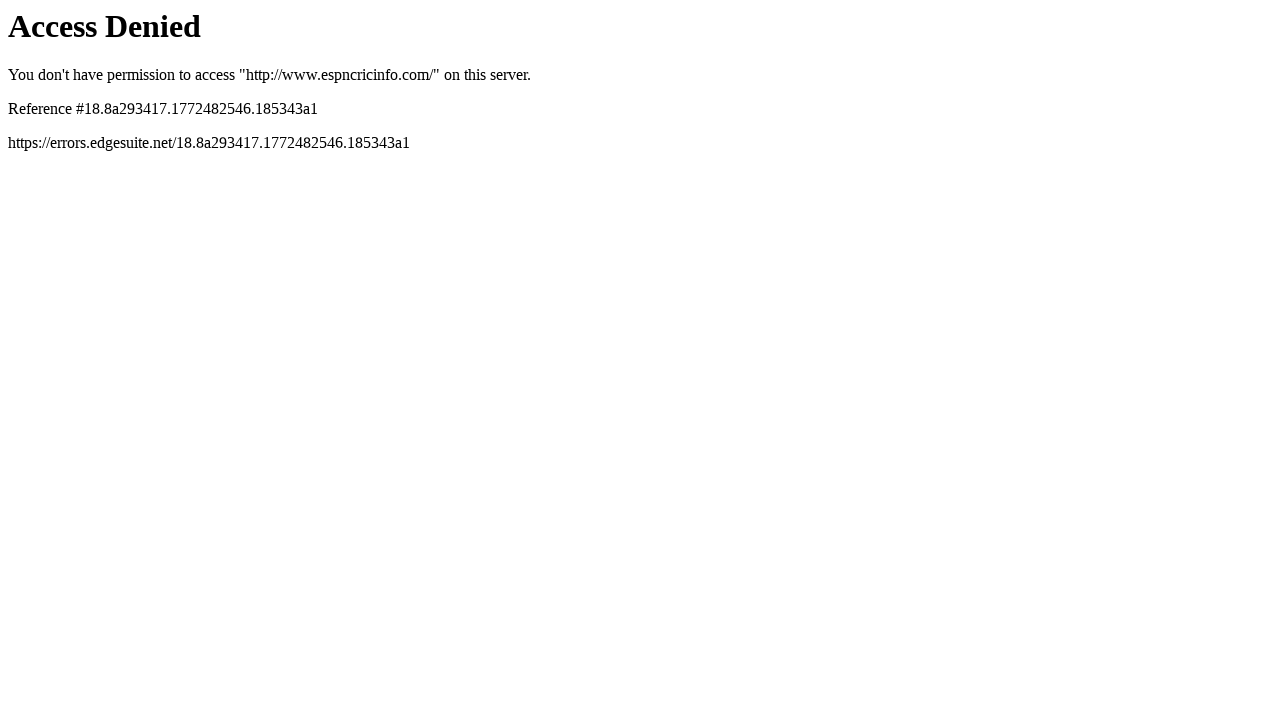

Navigated back to FreeCRM
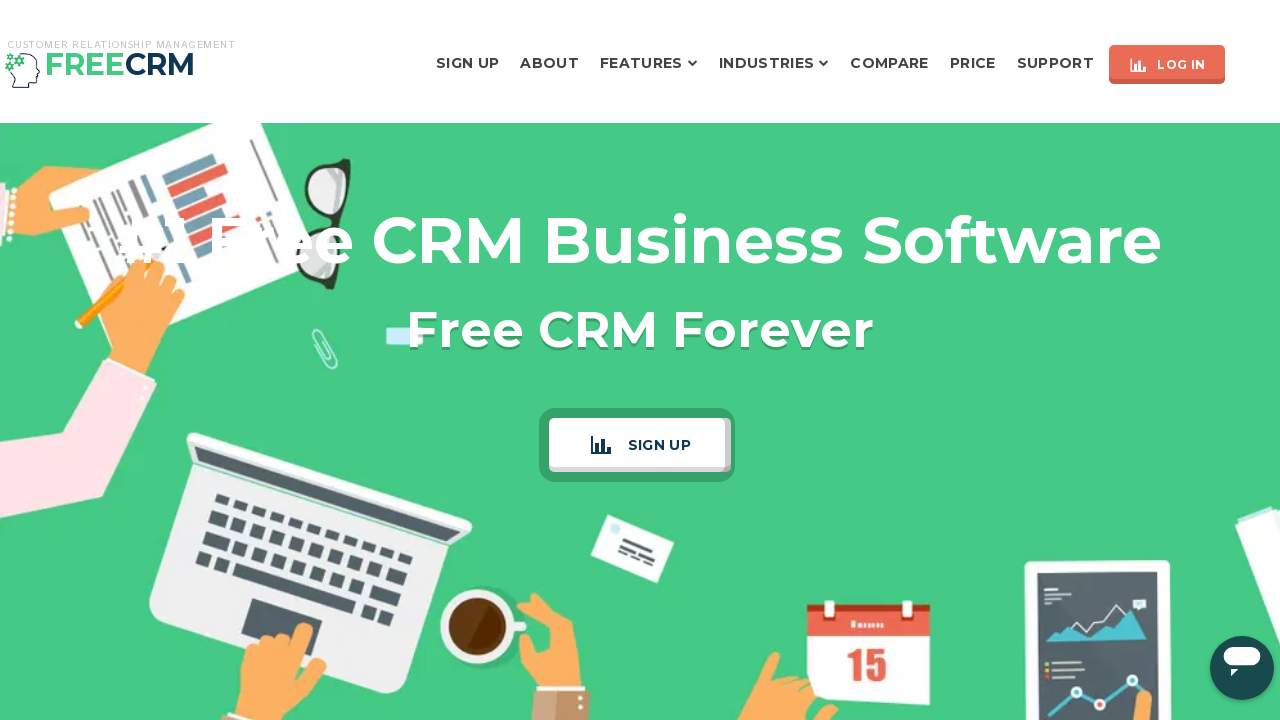

Navigated forward to ESPN Cricinfo
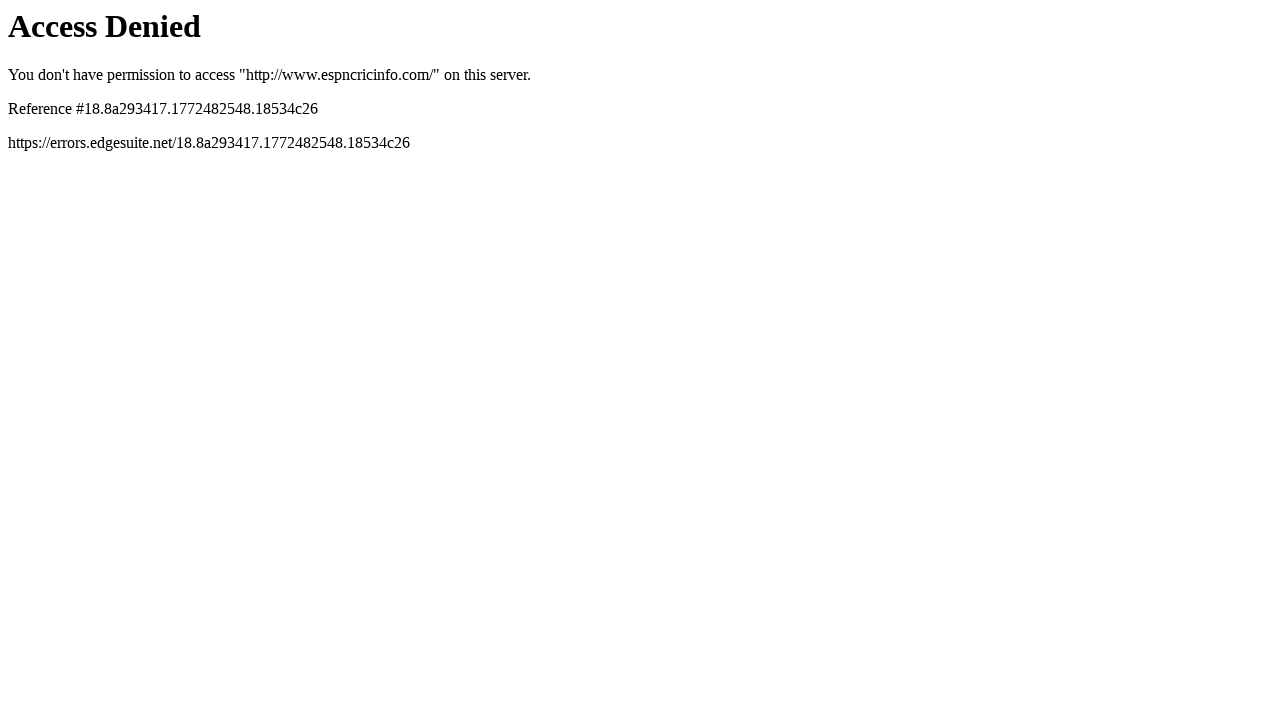

Refreshed the current page
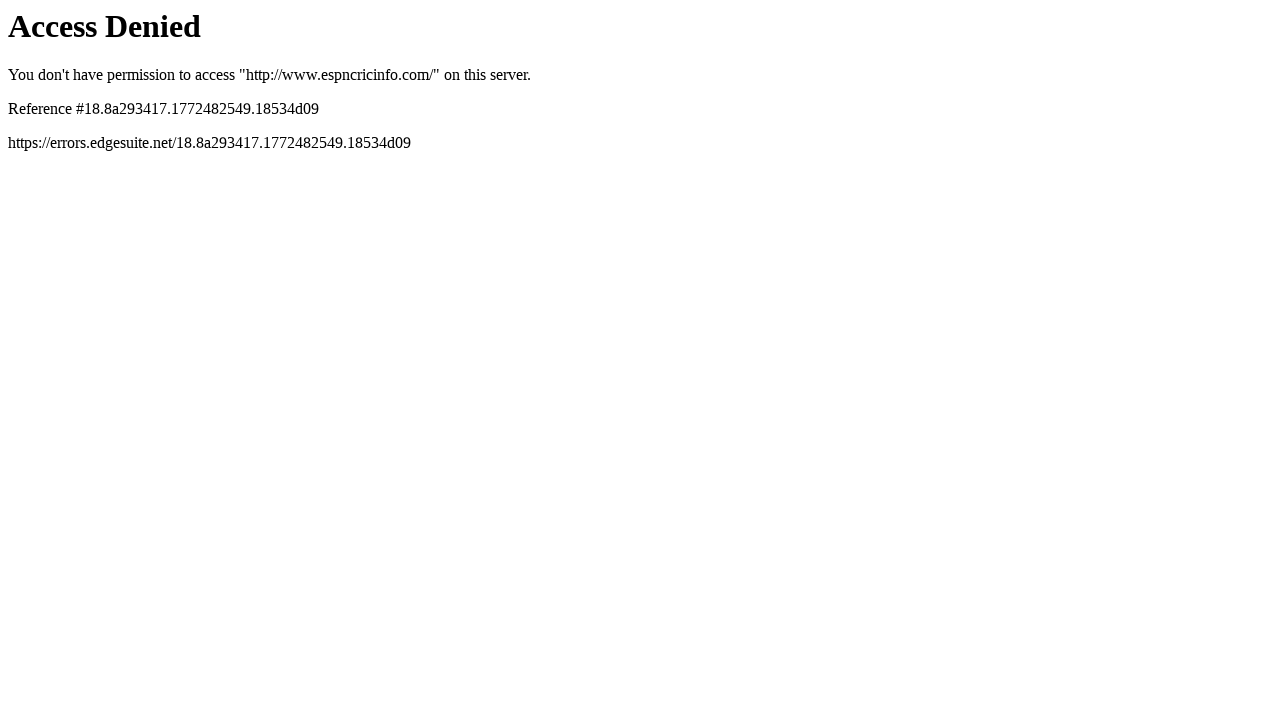

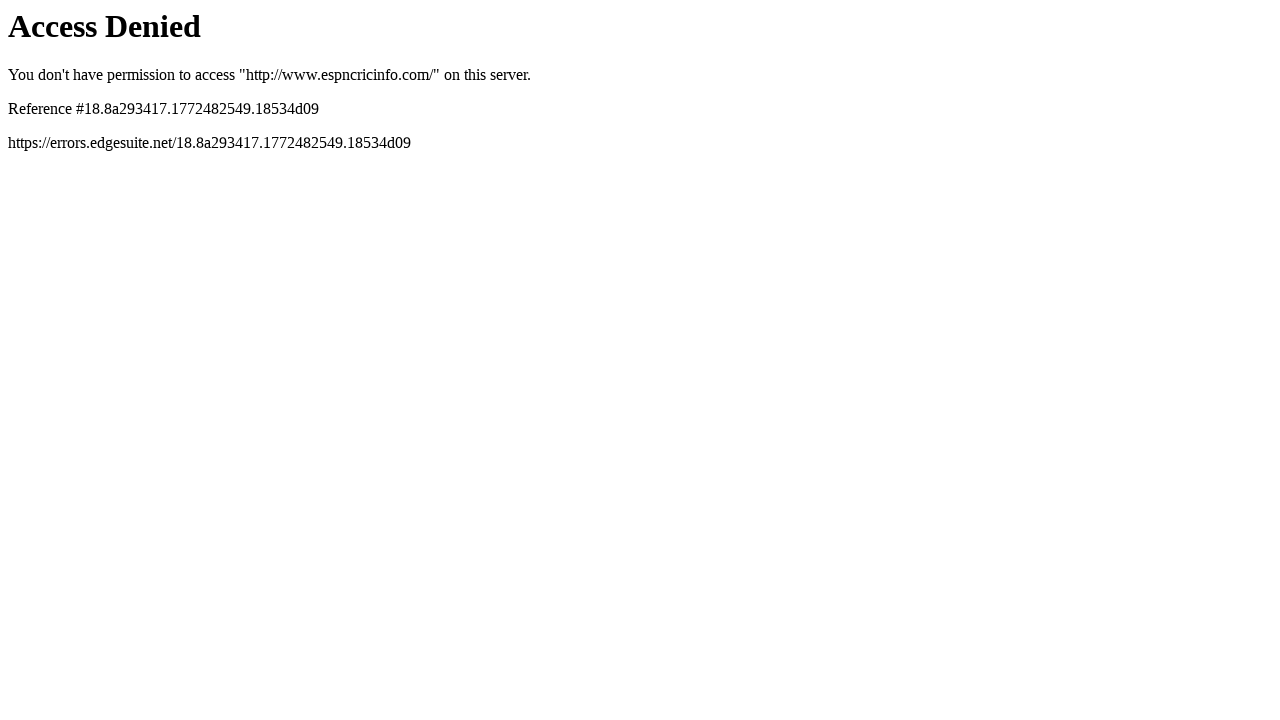